Tests the OMDb API website search functionality by entering a movie title query, submitting the form, and verifying results are returned.

Starting URL: https://www.omdbapi.com

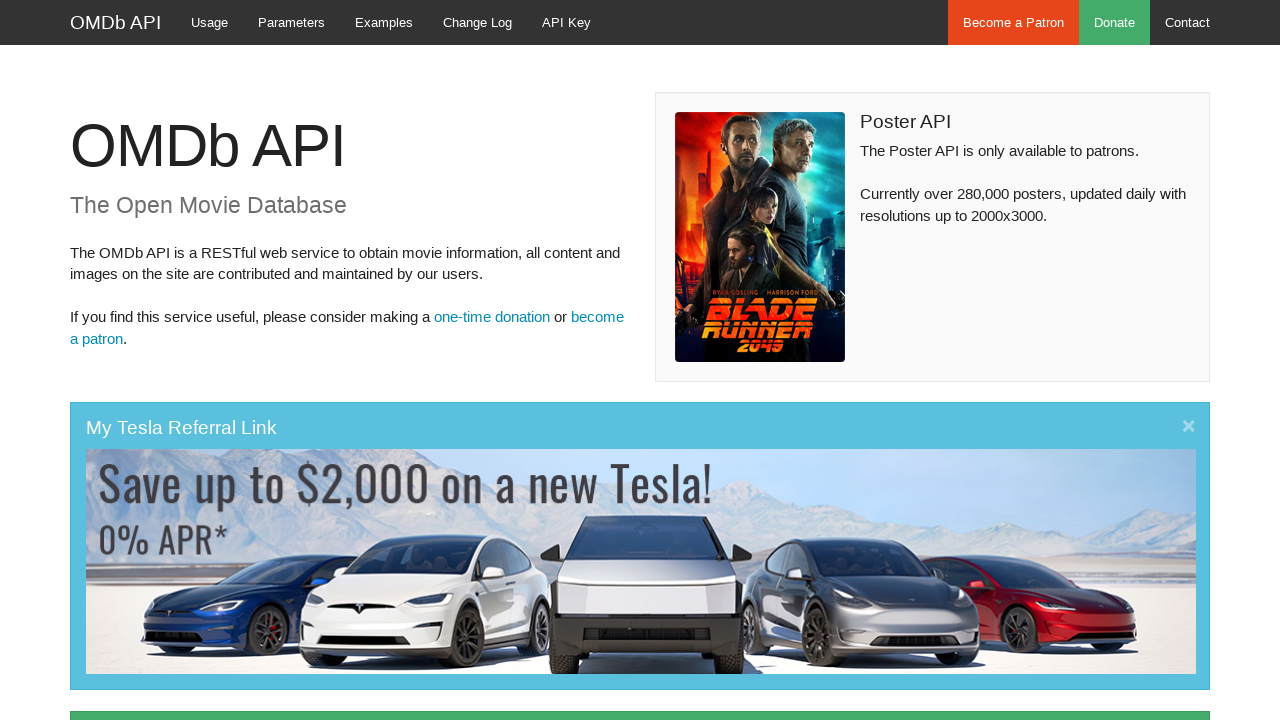

Verified OMDb page title loaded correctly
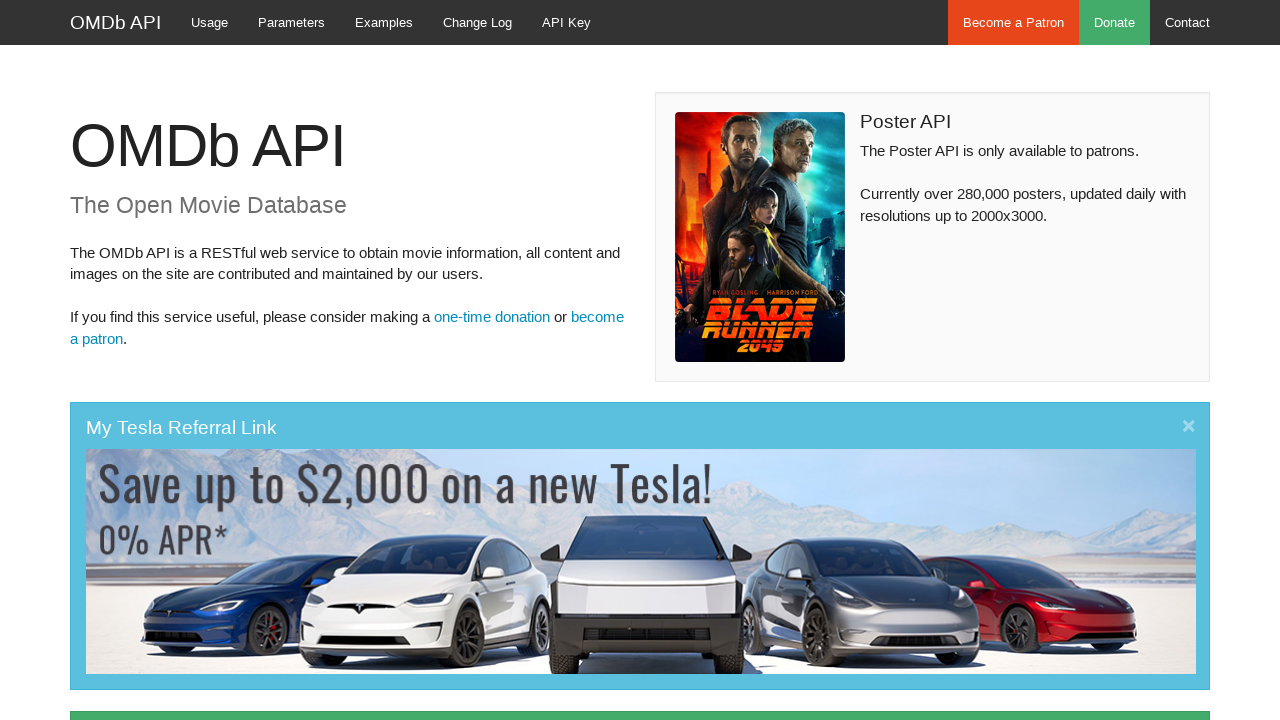

Filled search field with 'The Matrix' on input[name='t']
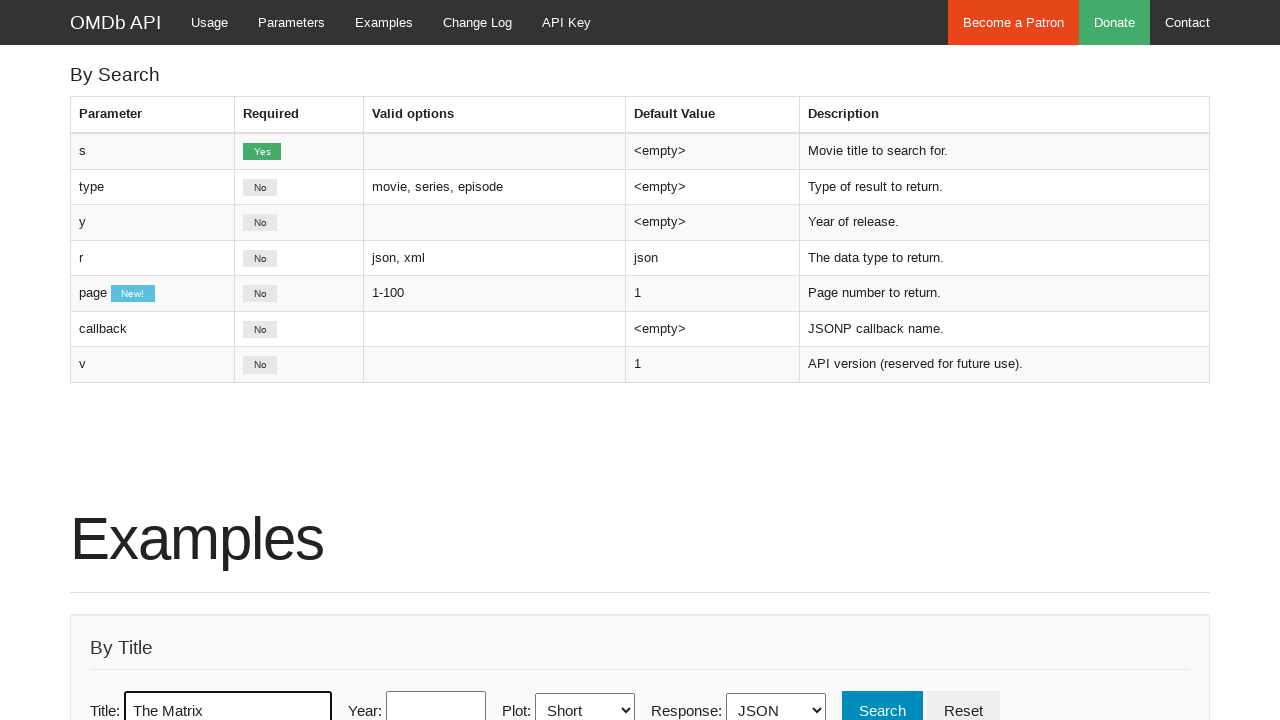

Pressed Enter to submit search query on input[name='t']
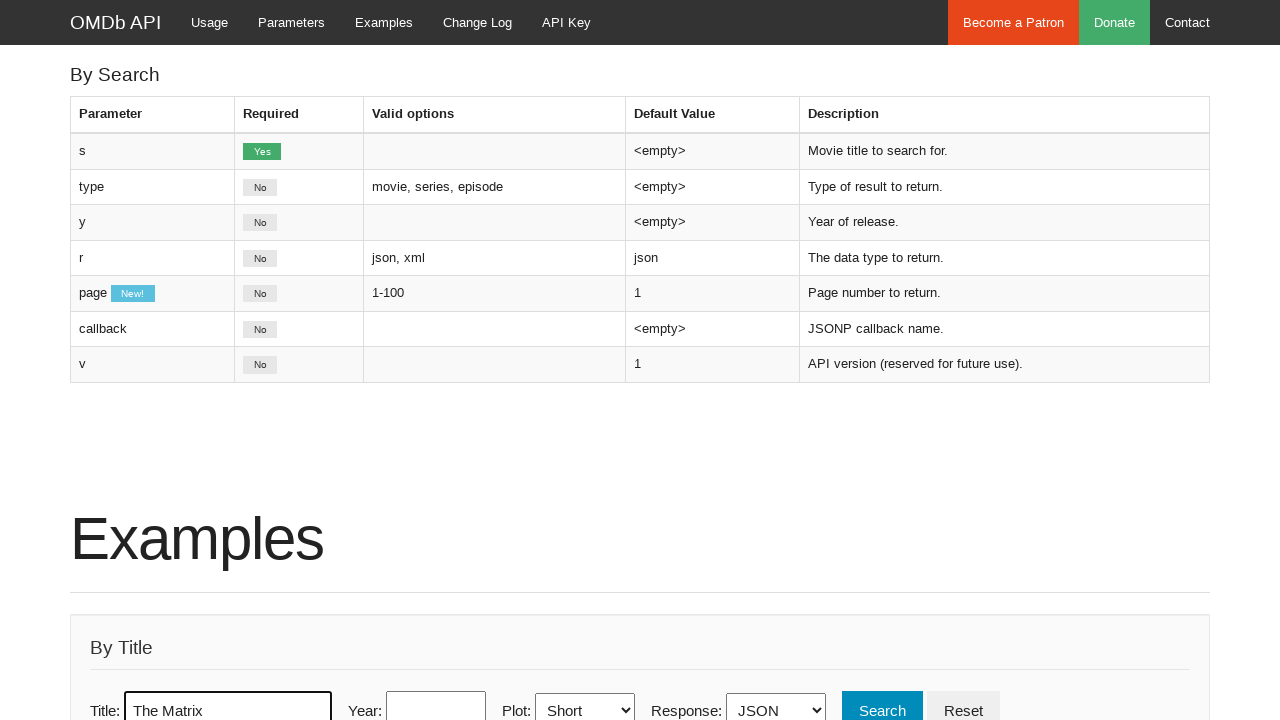

Search results loaded successfully
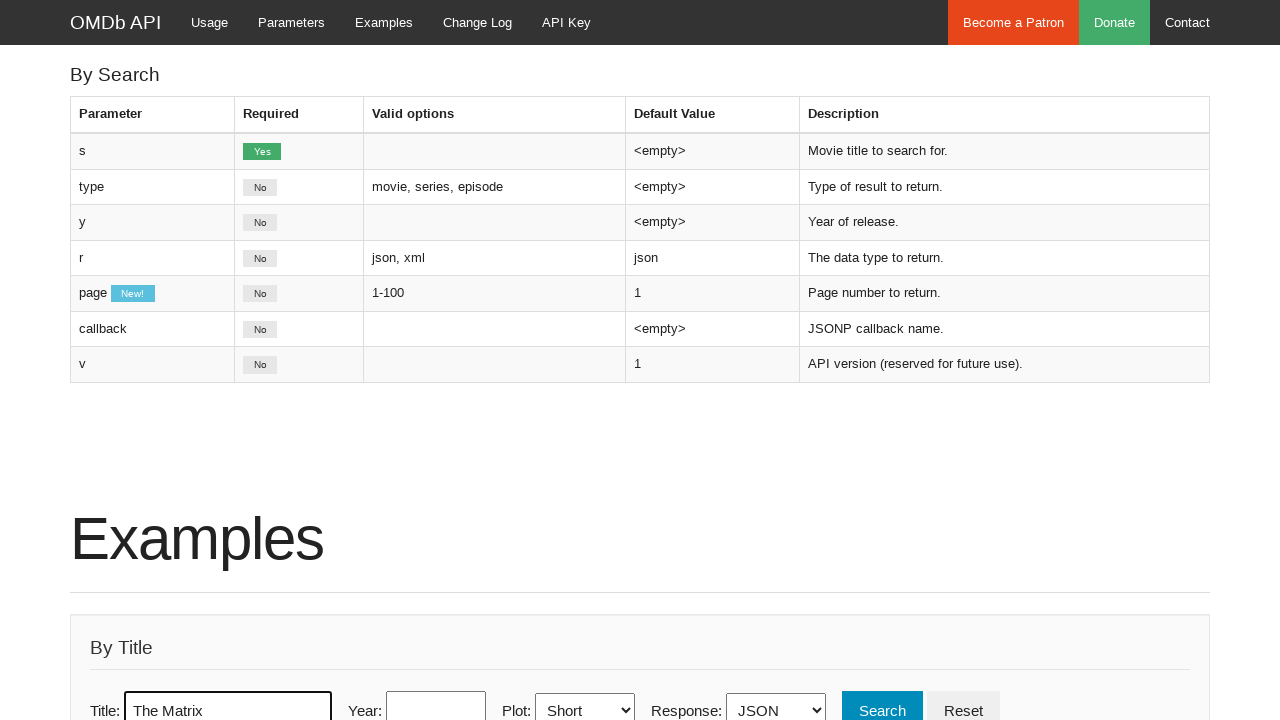

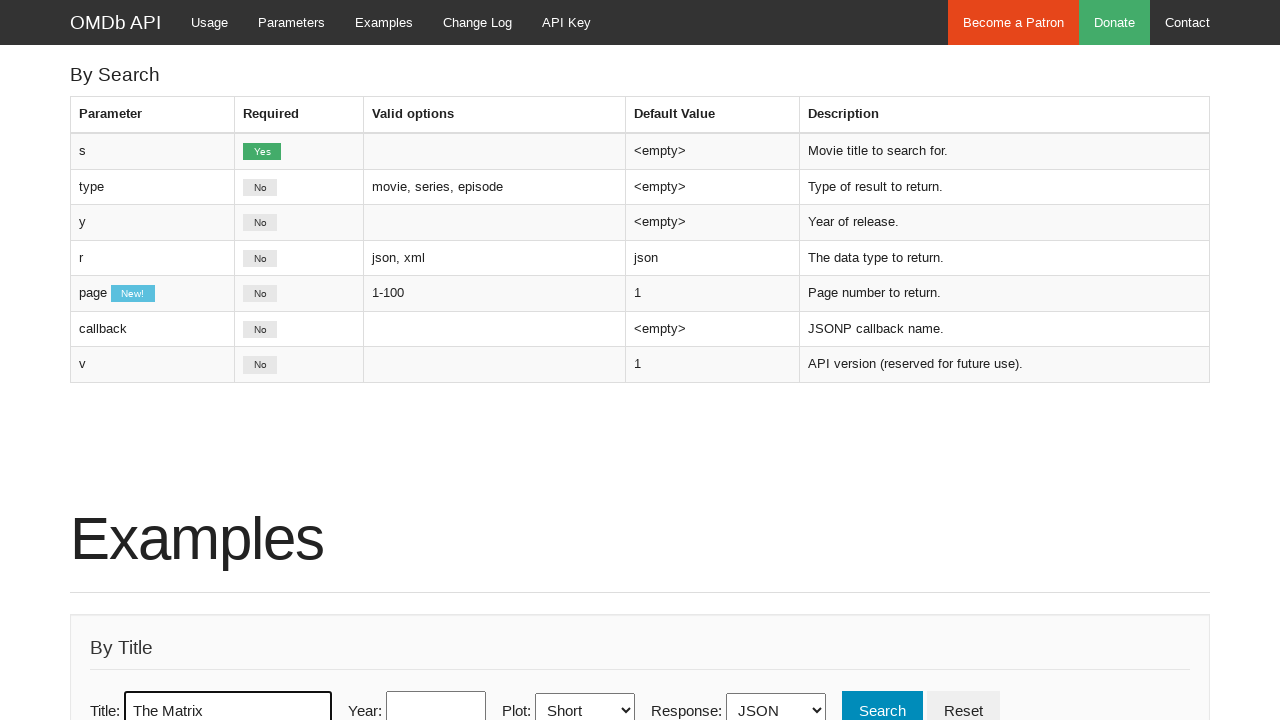